Navigates to a Selenium test example page and verifies the page title

Starting URL: http://crossbrowsertesting.github.io/selenium_example_page.html

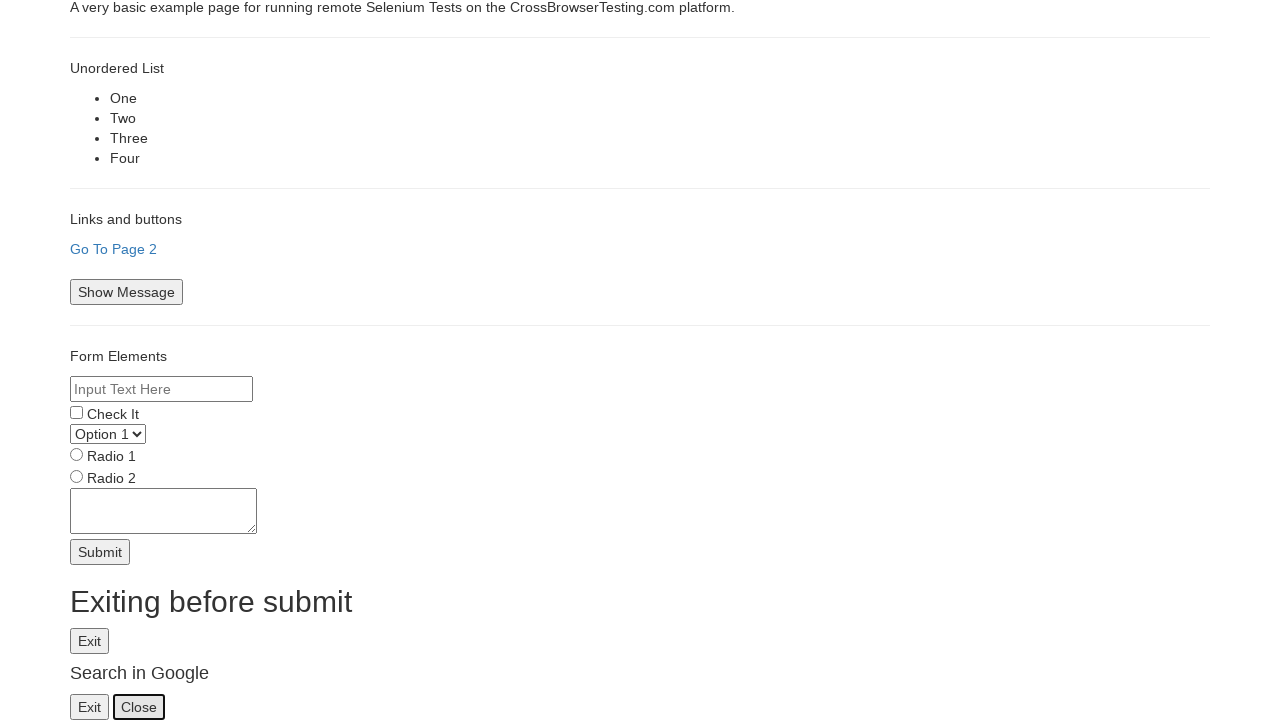

Navigated to Selenium test example page
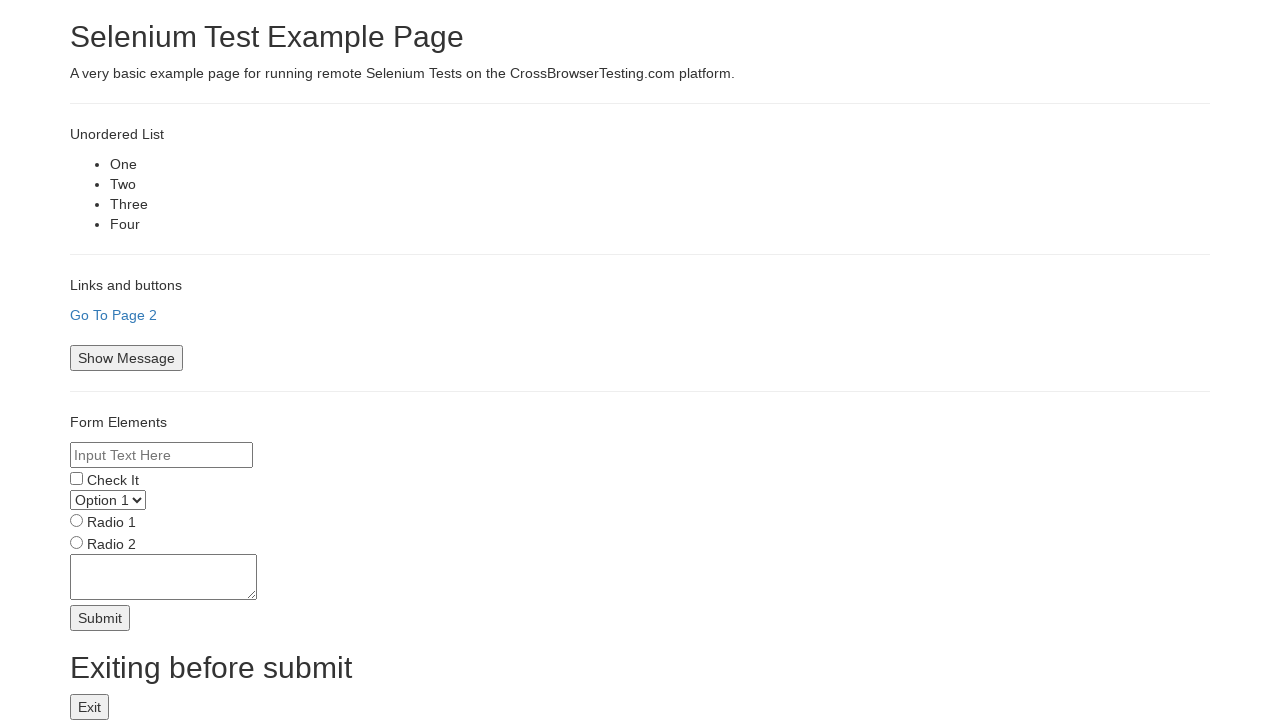

Retrieved page title
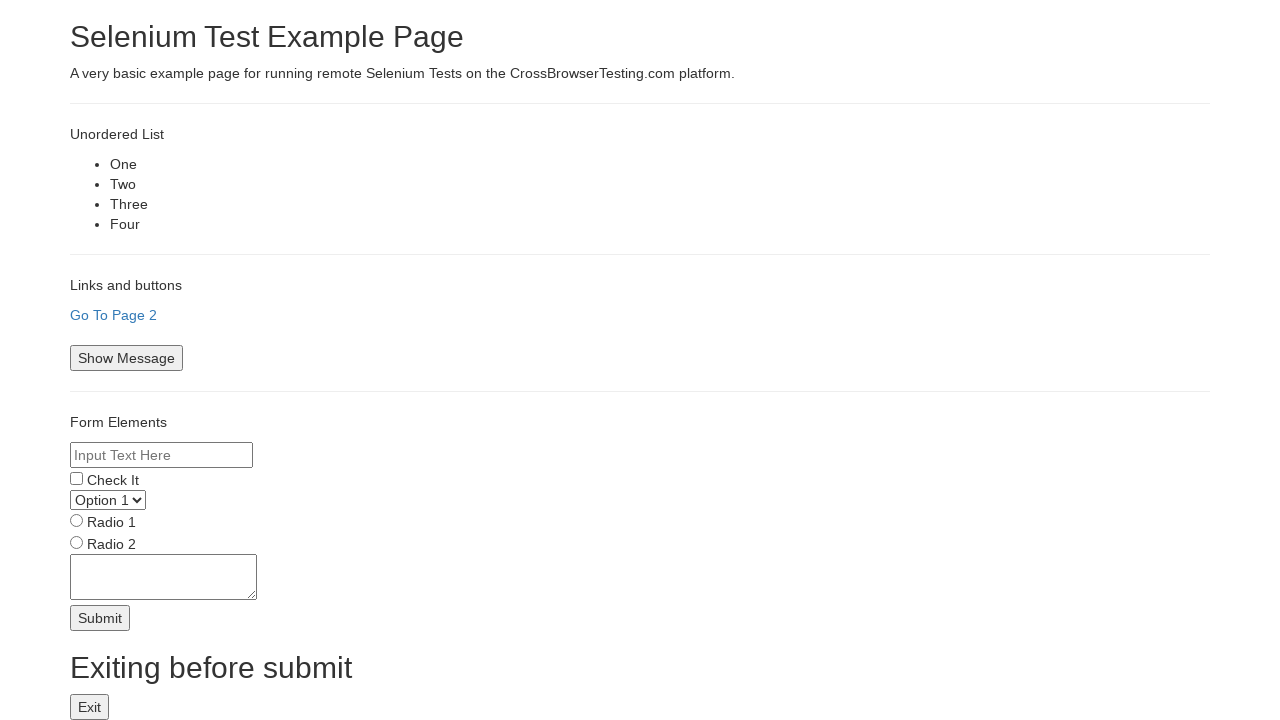

Verified page title matches expected value 'Selenium Test Example Page'
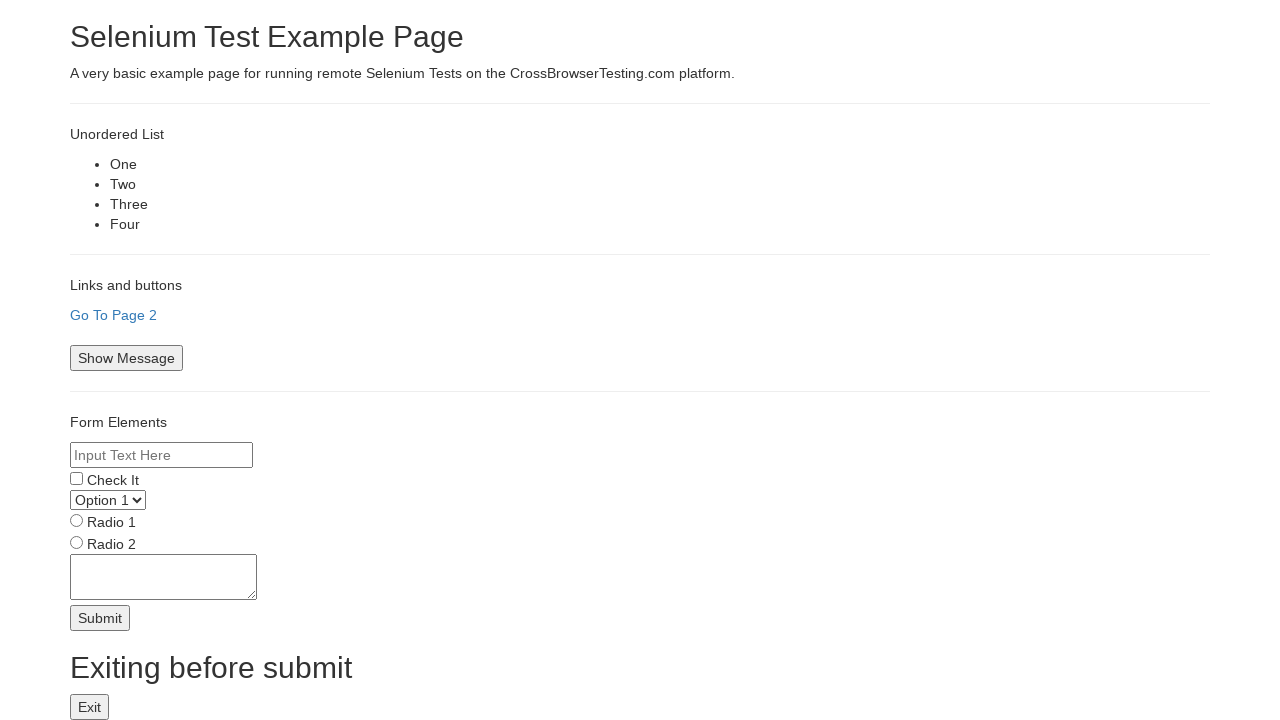

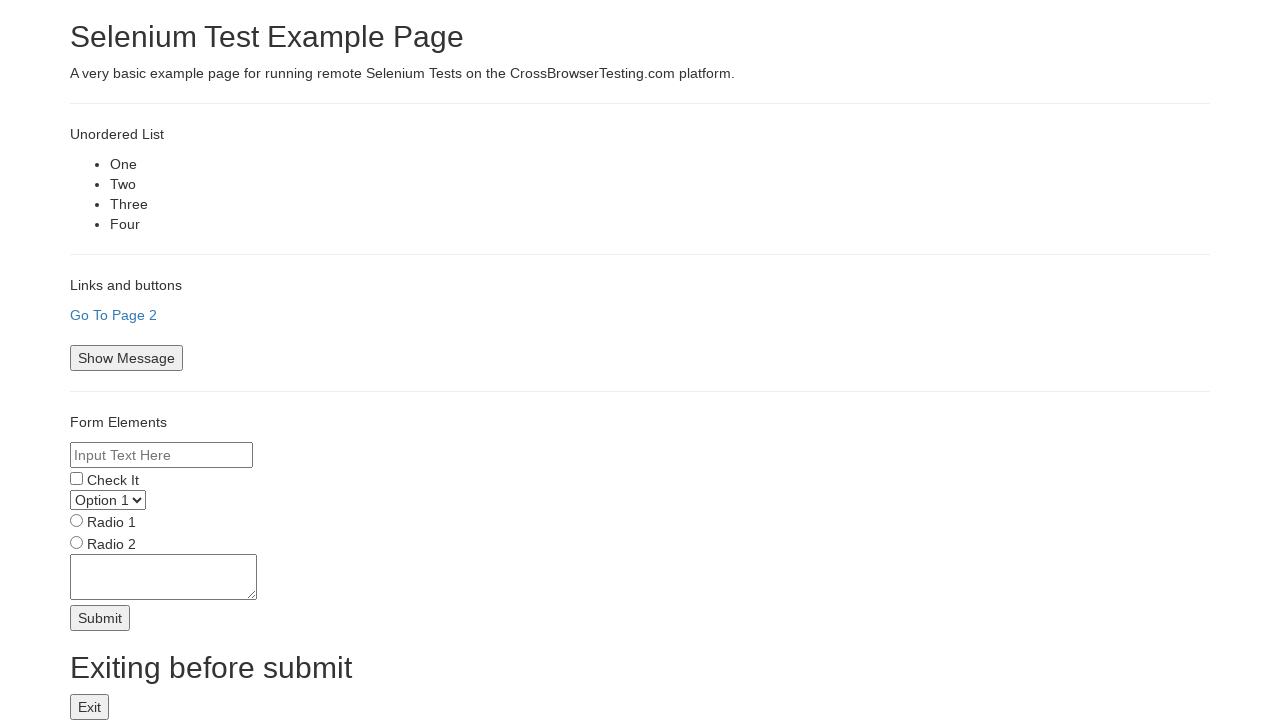